Verifies that the page title matches "Your Store" after loading the OpenCart store homepage

Starting URL: https://naveenautomationlabs.com/opencart/

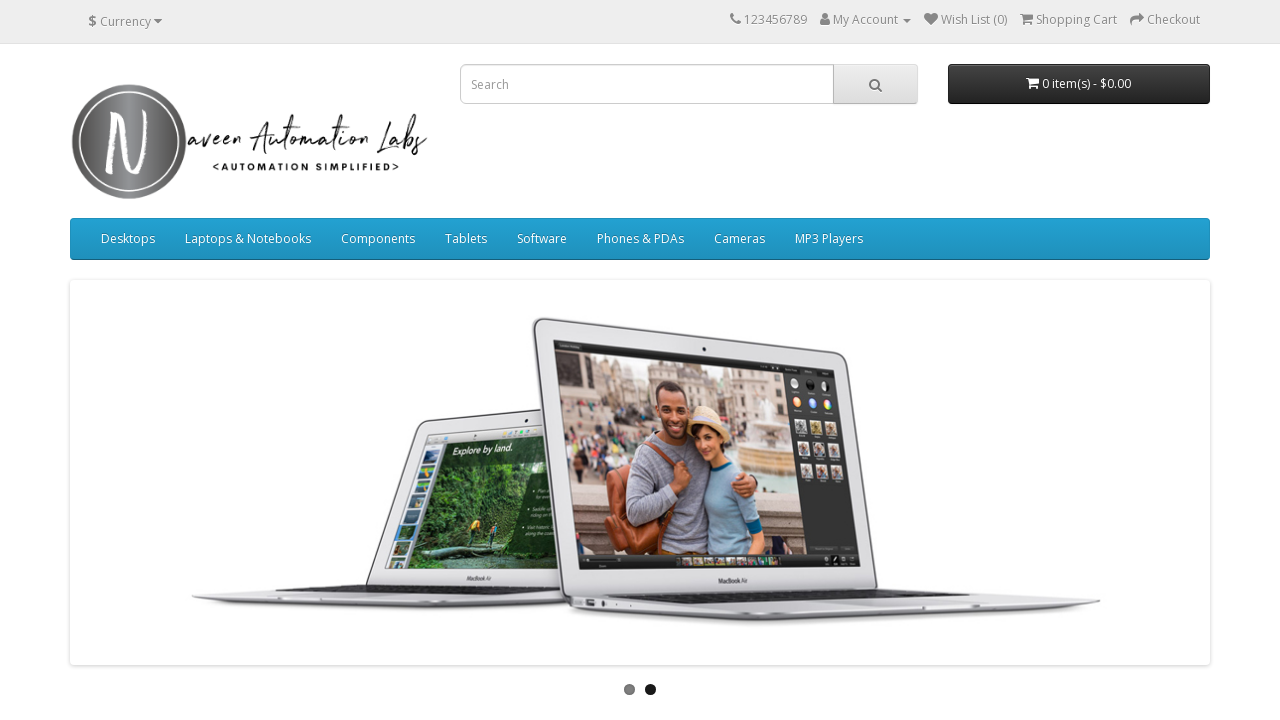

Waited for page DOM to finish loading
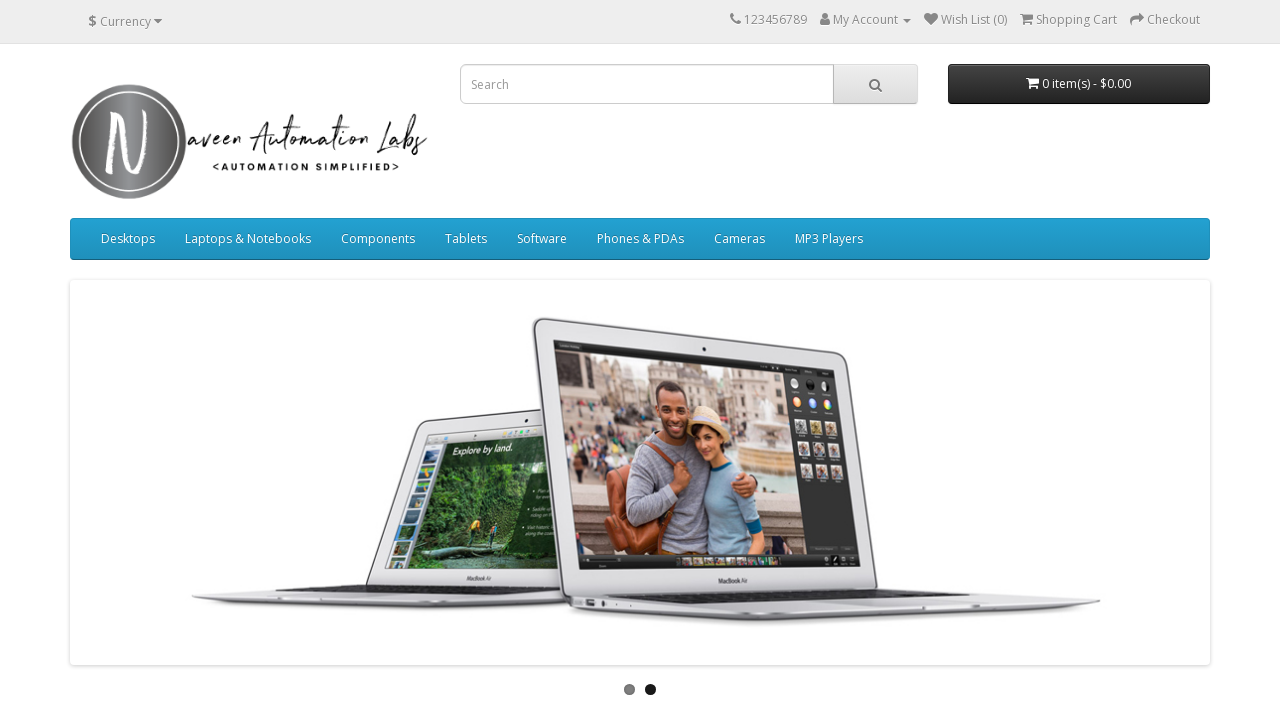

Retrieved page title
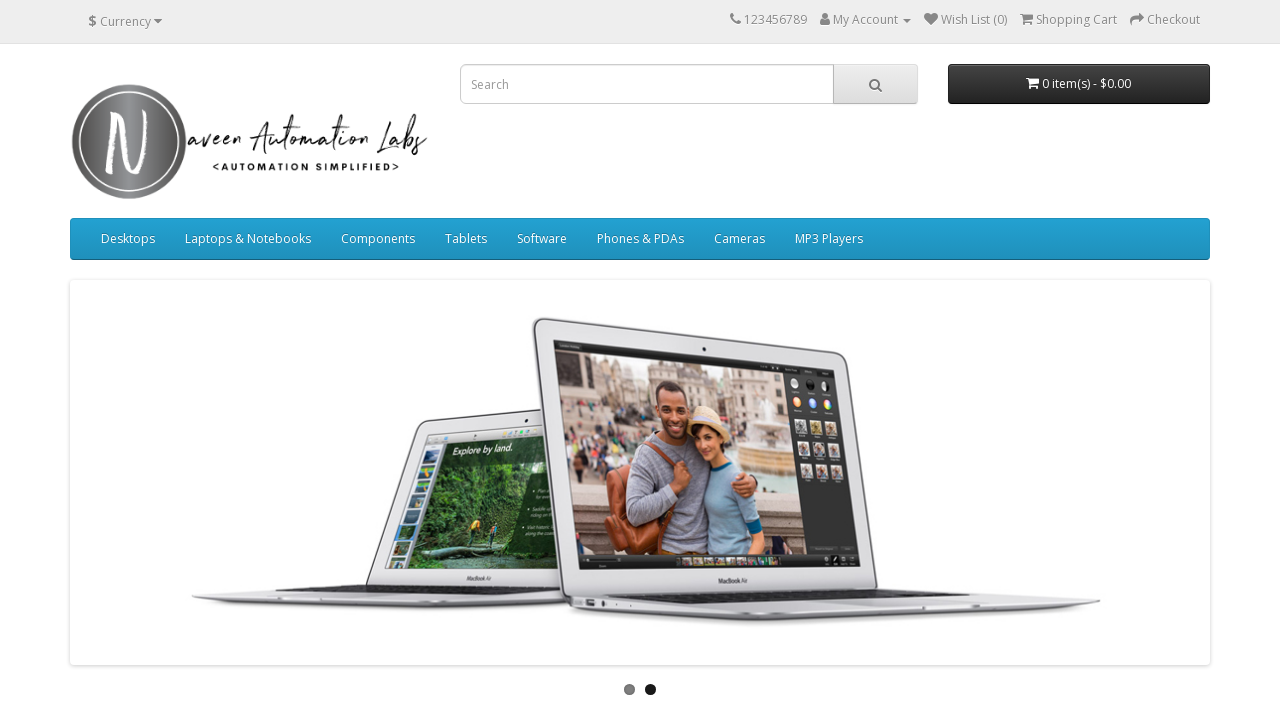

Verified page title matches 'Your Store'
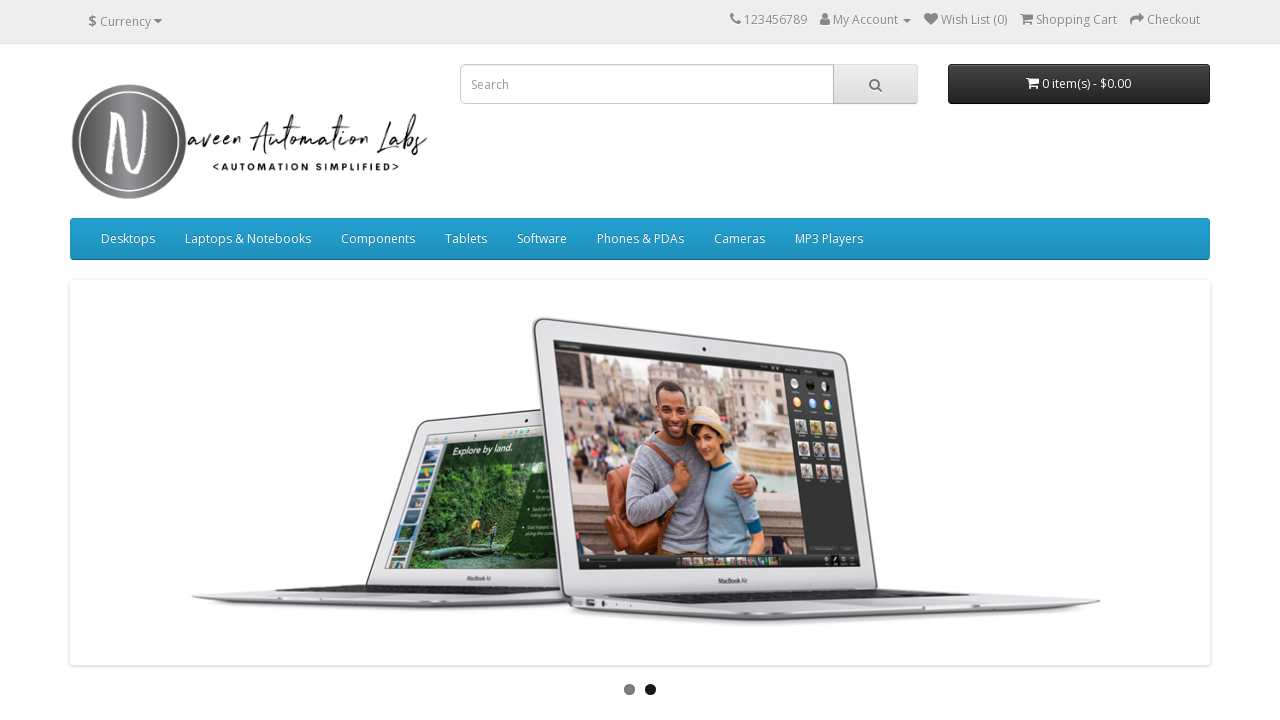

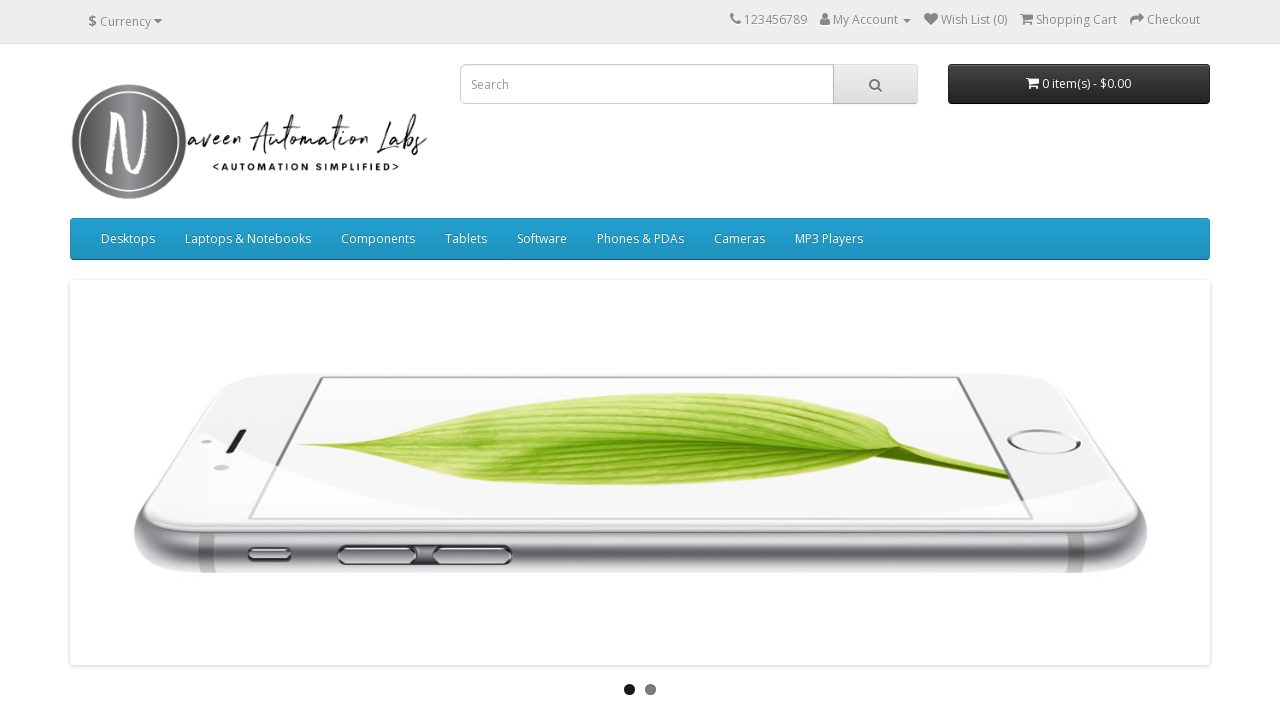